Tests dropdown selection by selecting different options and clicking the result button

Starting URL: https://kristinek.github.io/site/examples/actions

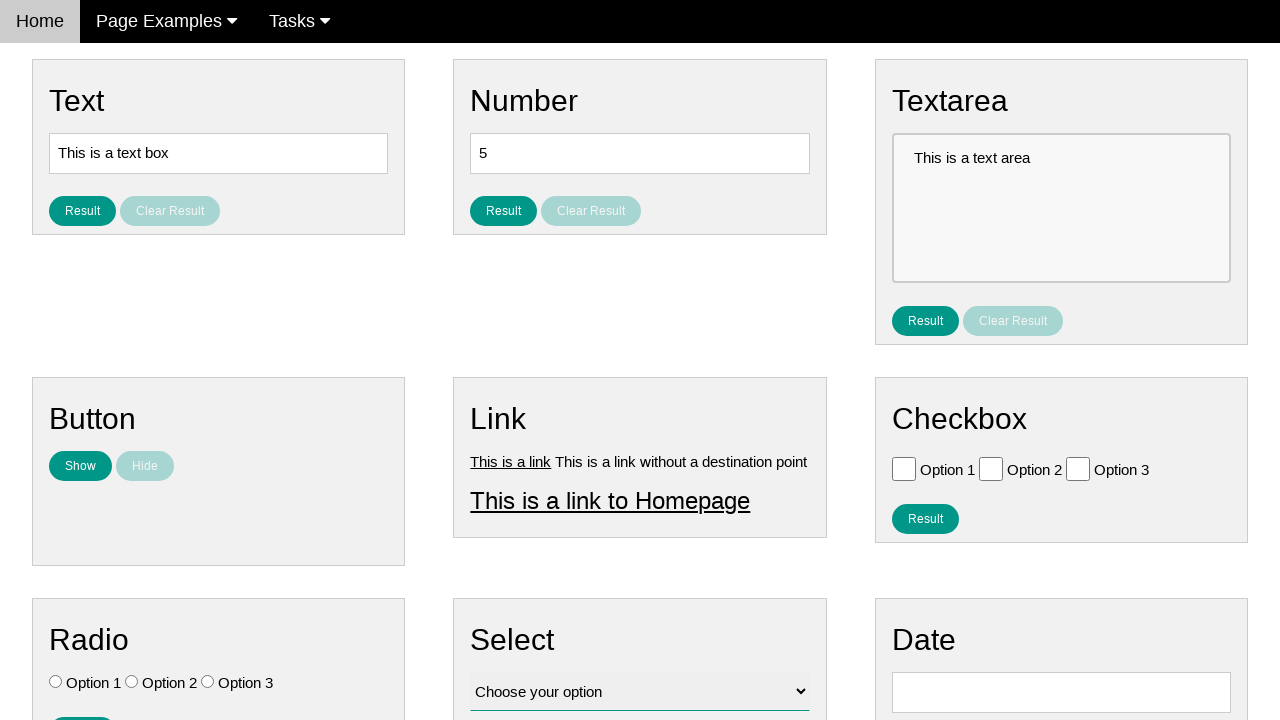

Selected Option 3 (index 3) from dropdown on #vfb-12
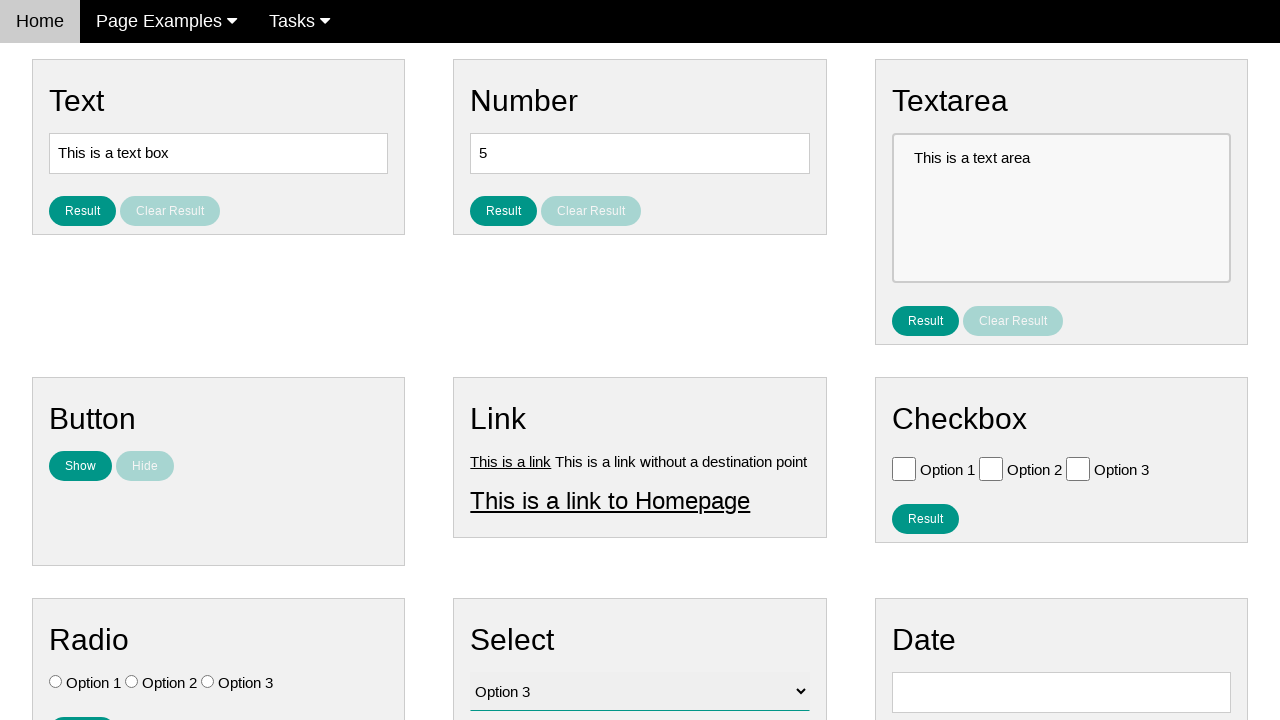

Selected Option 2 (index 2) from dropdown on #vfb-12
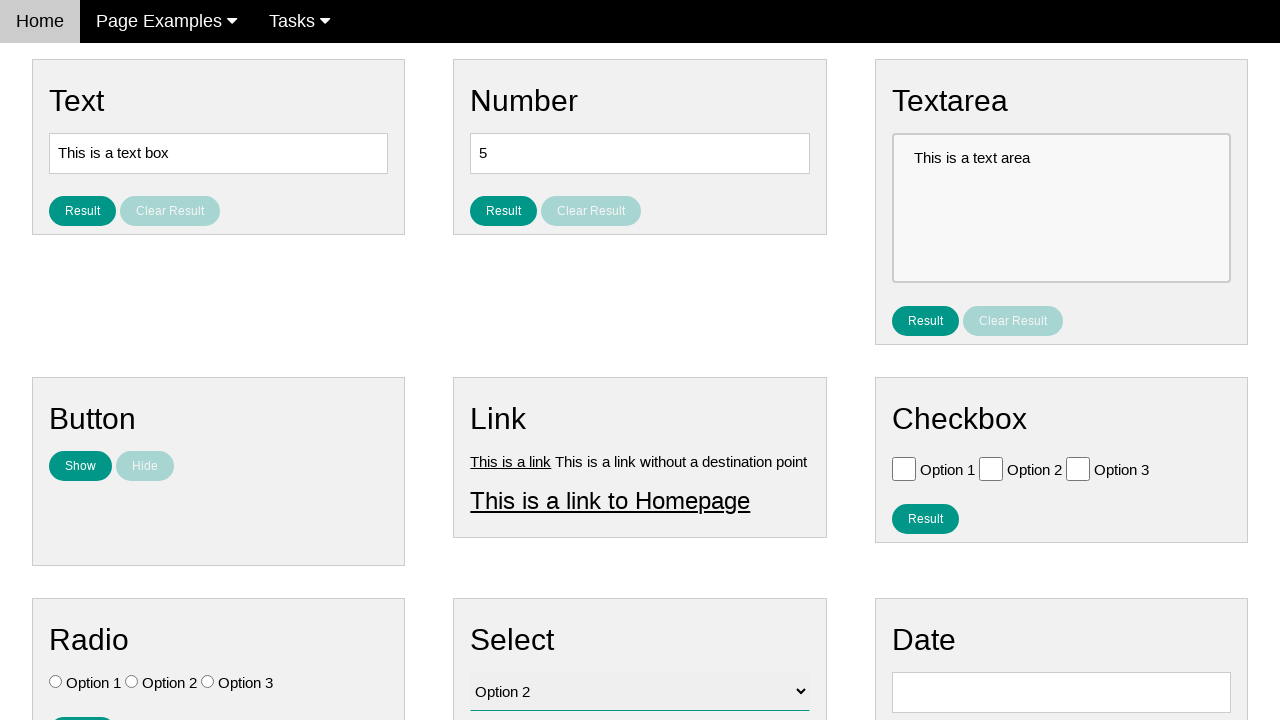

Clicked result button to submit selection at (504, 424) on #result_button_select
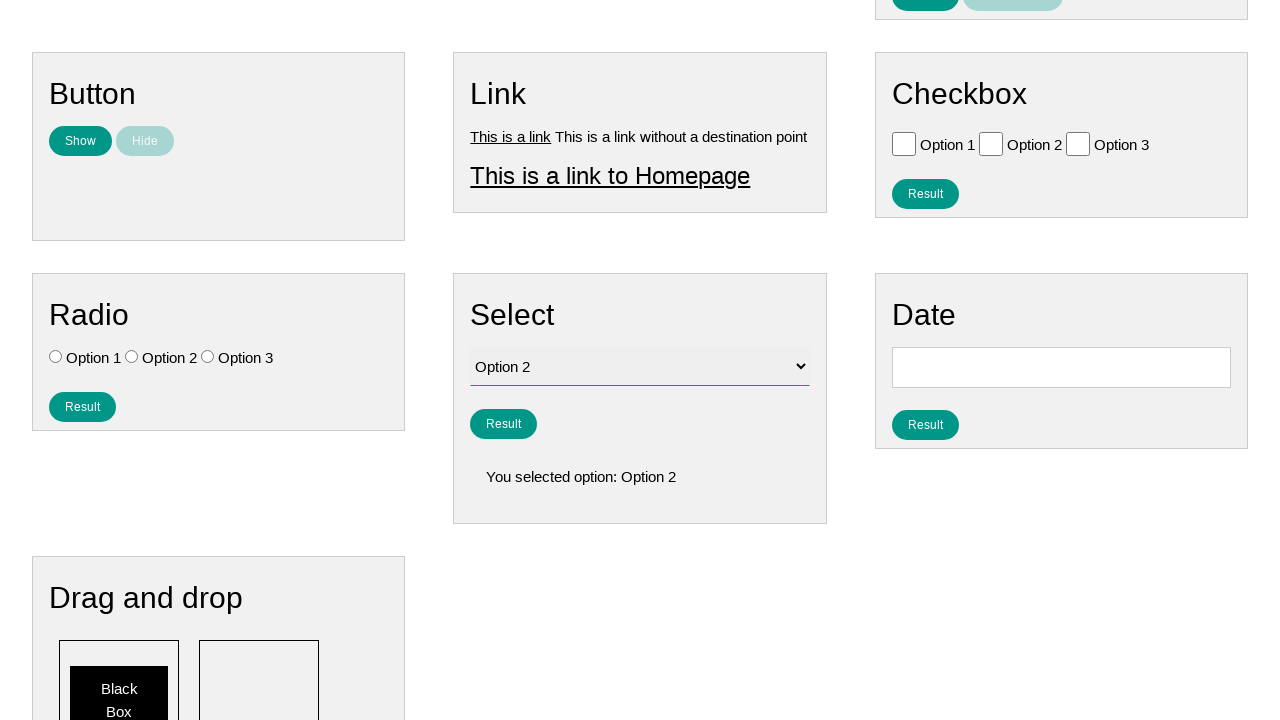

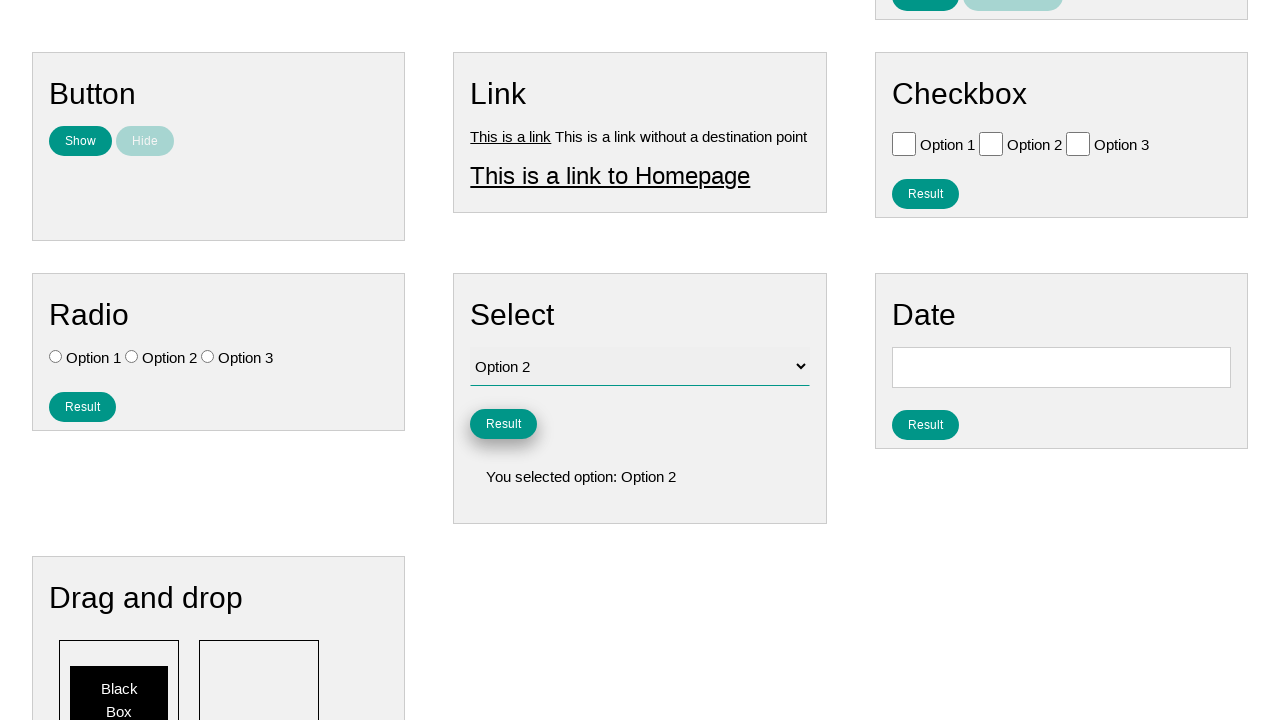